Tests the add-to-cart functionality on a demo e-commerce site by clicking the add to cart button for the first product and verifying it appears in the shopping cart.

Starting URL: https://bstackdemo.com/

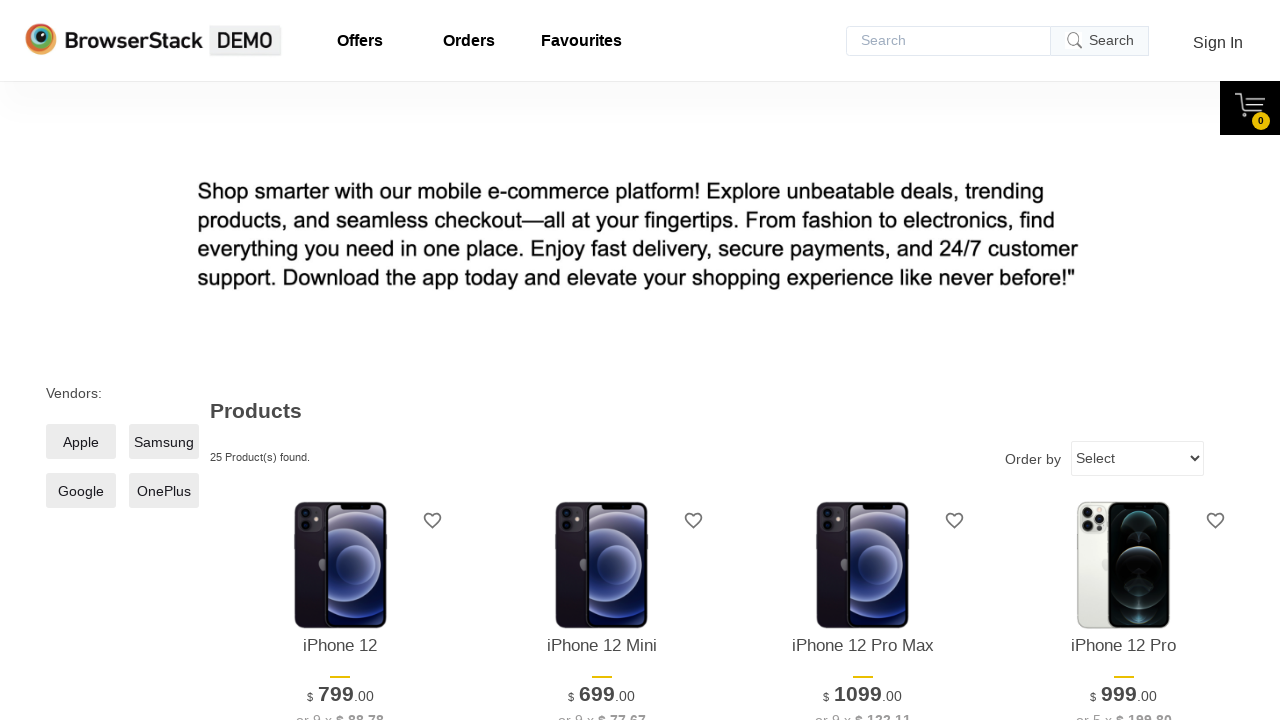

Waited for page title 'StackDemo' to confirm page loaded
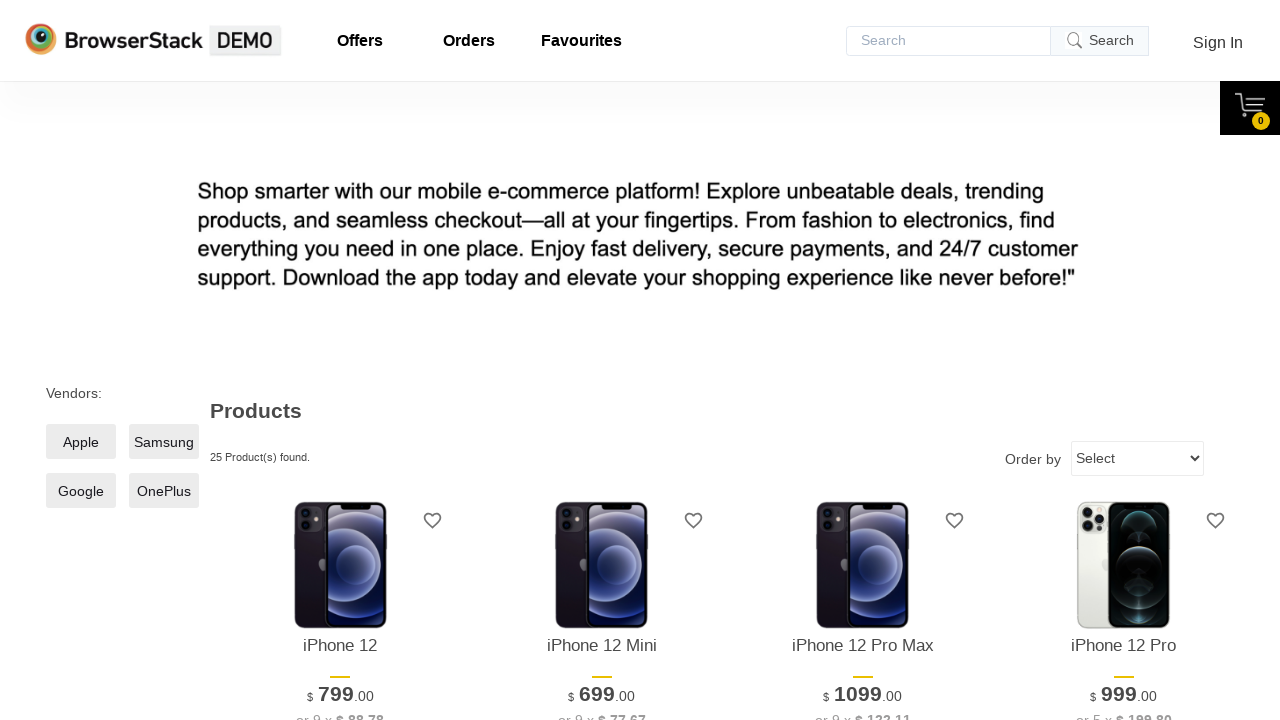

Retrieved first product name for verification
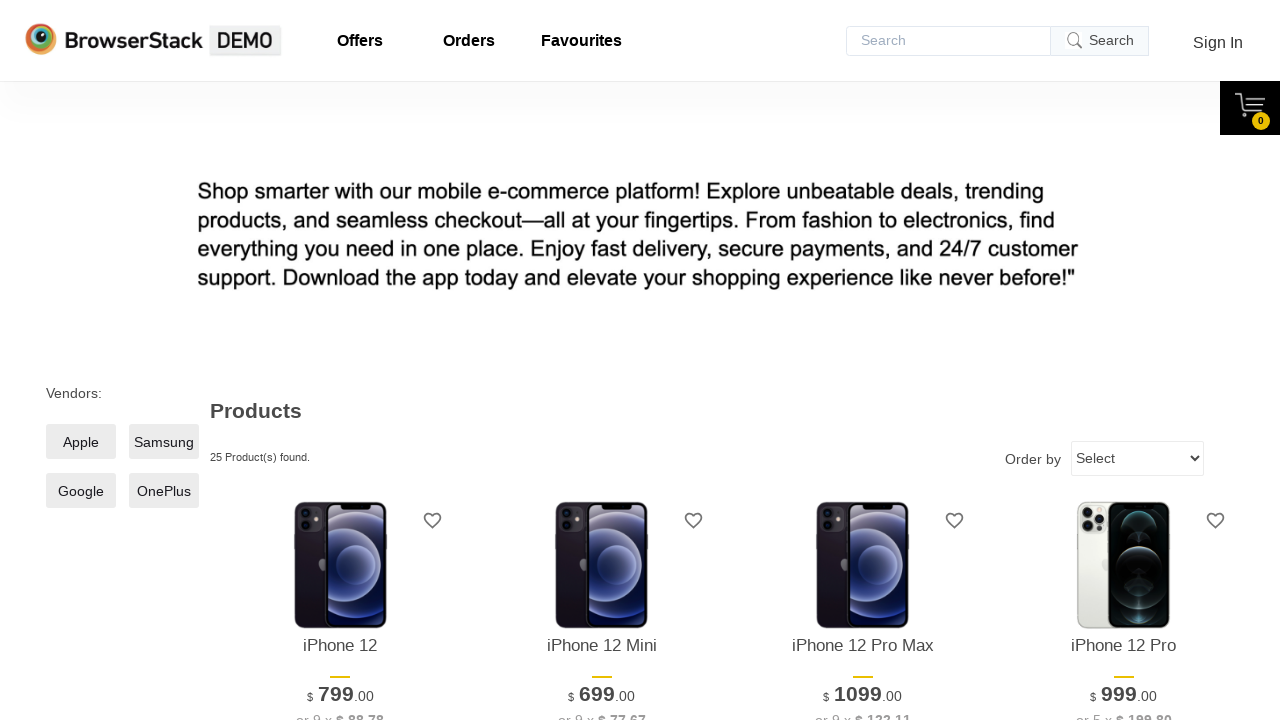

Clicked add to cart button for the first product at (340, 361) on xpath=//*[@id='1']/div[4]
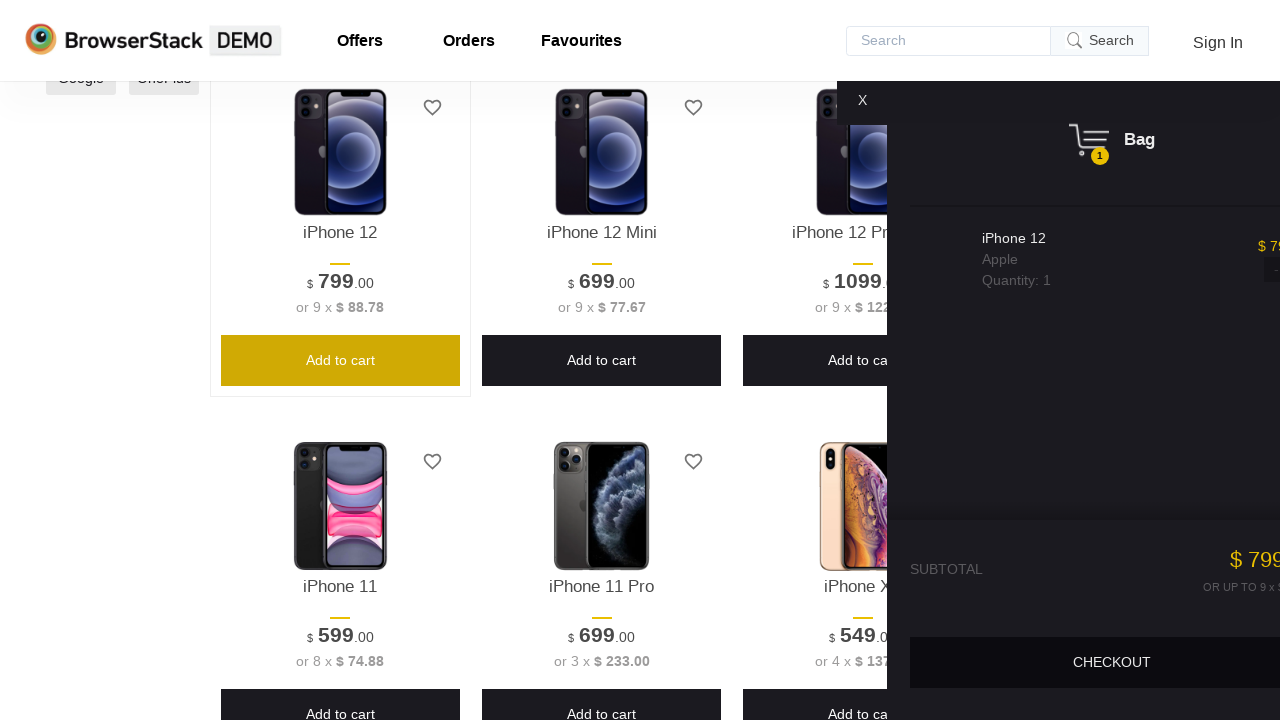

Cart panel appeared
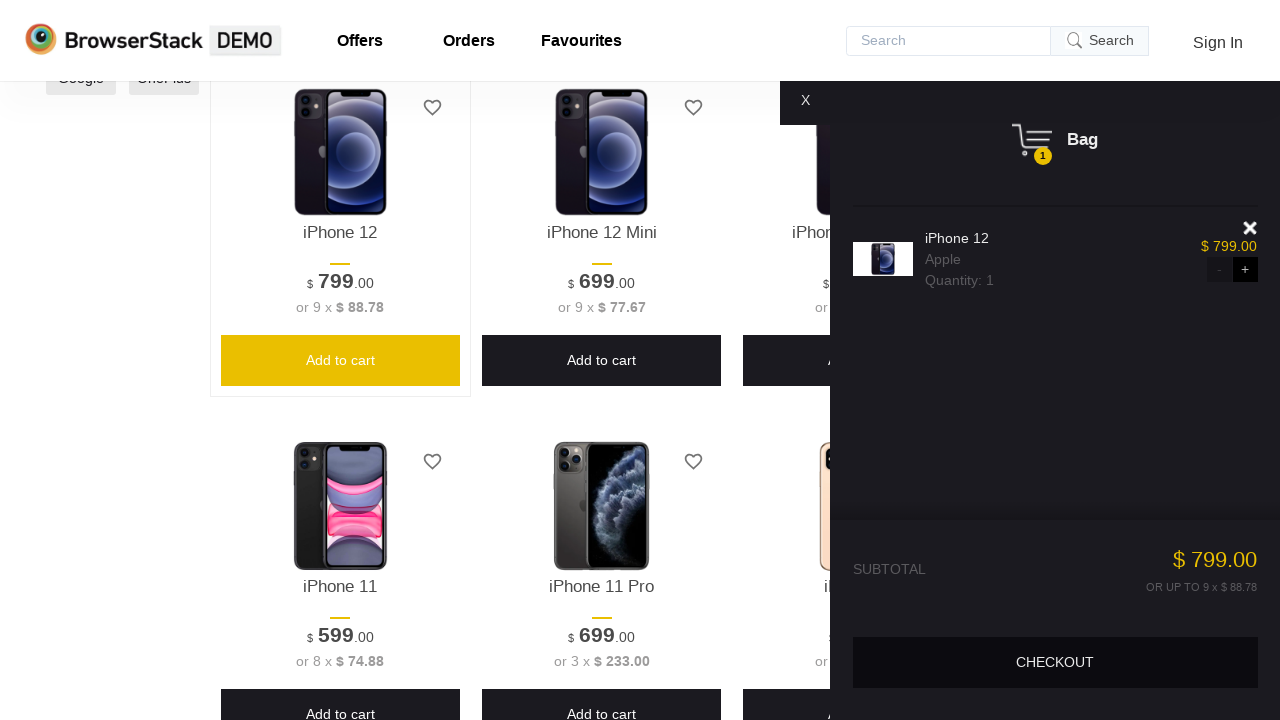

Retrieved product name from shopping cart
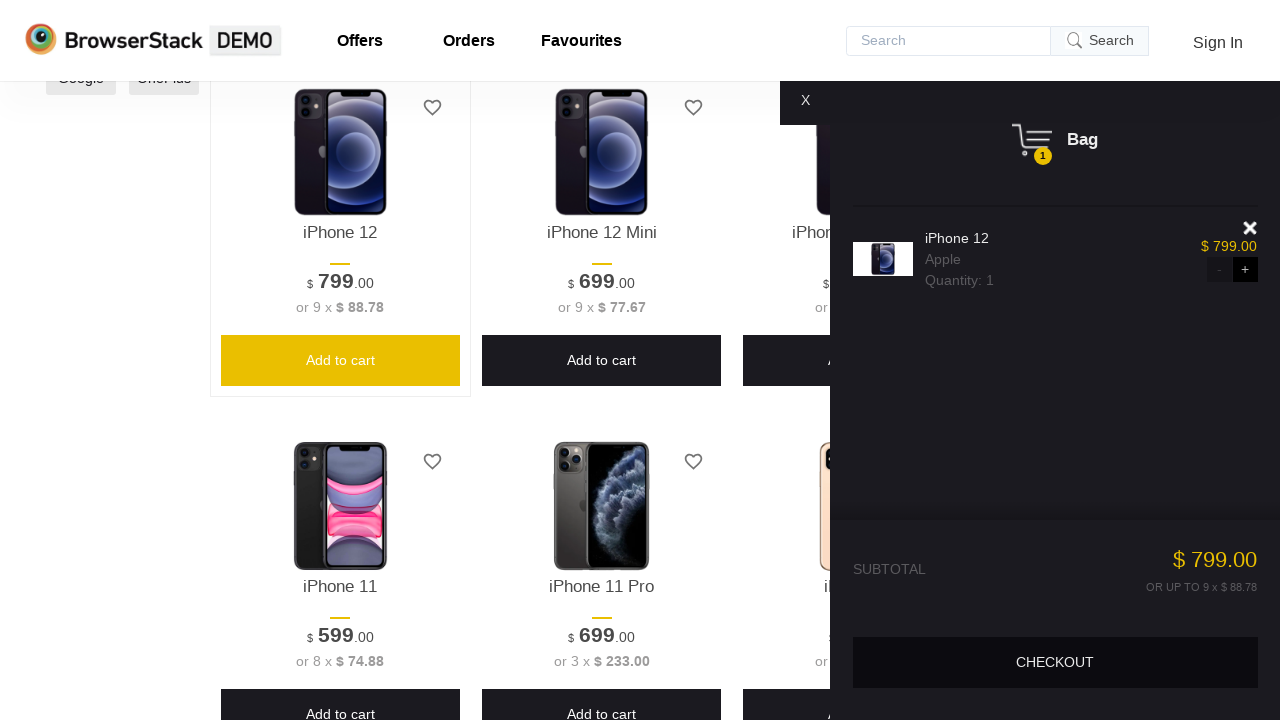

Verified product successfully added to cart - names match
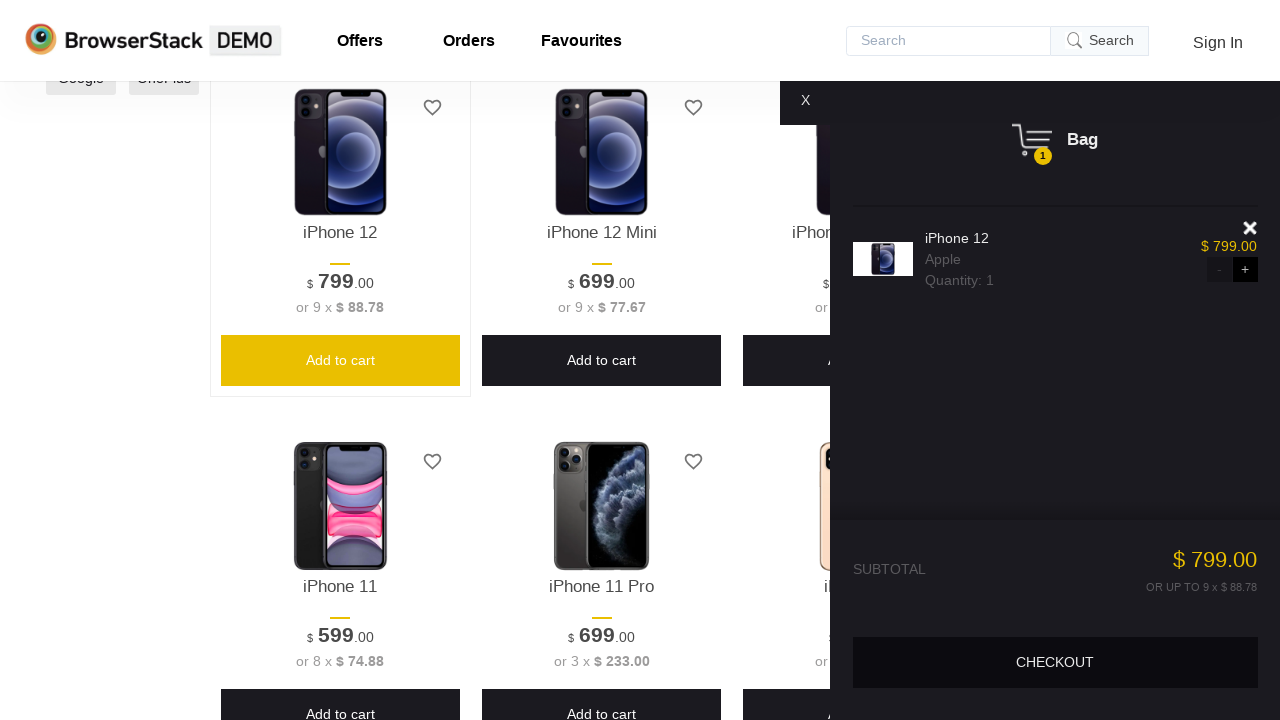

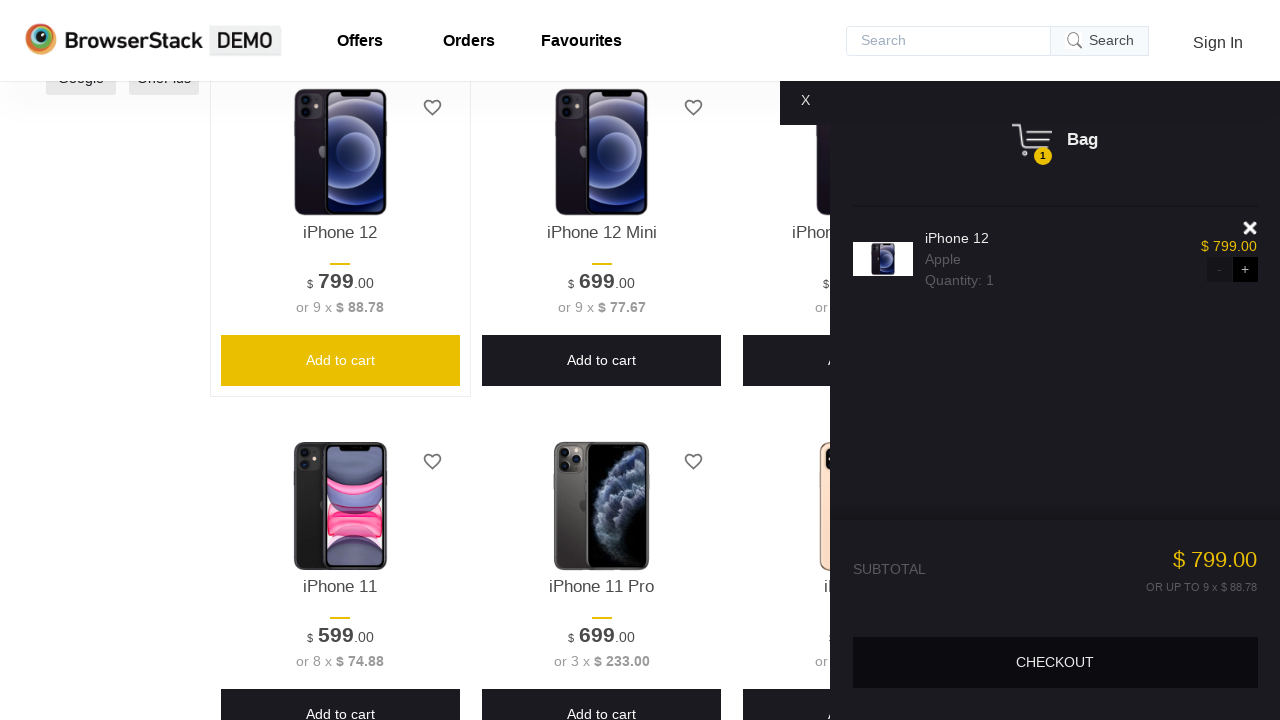